Tests an explicit wait scenario where the script waits for a price to change to $100, then clicks a book button, calculates a value based on displayed input, fills in an answer field, and submits the form.

Starting URL: http://suninjuly.github.io/explicit_wait2.html

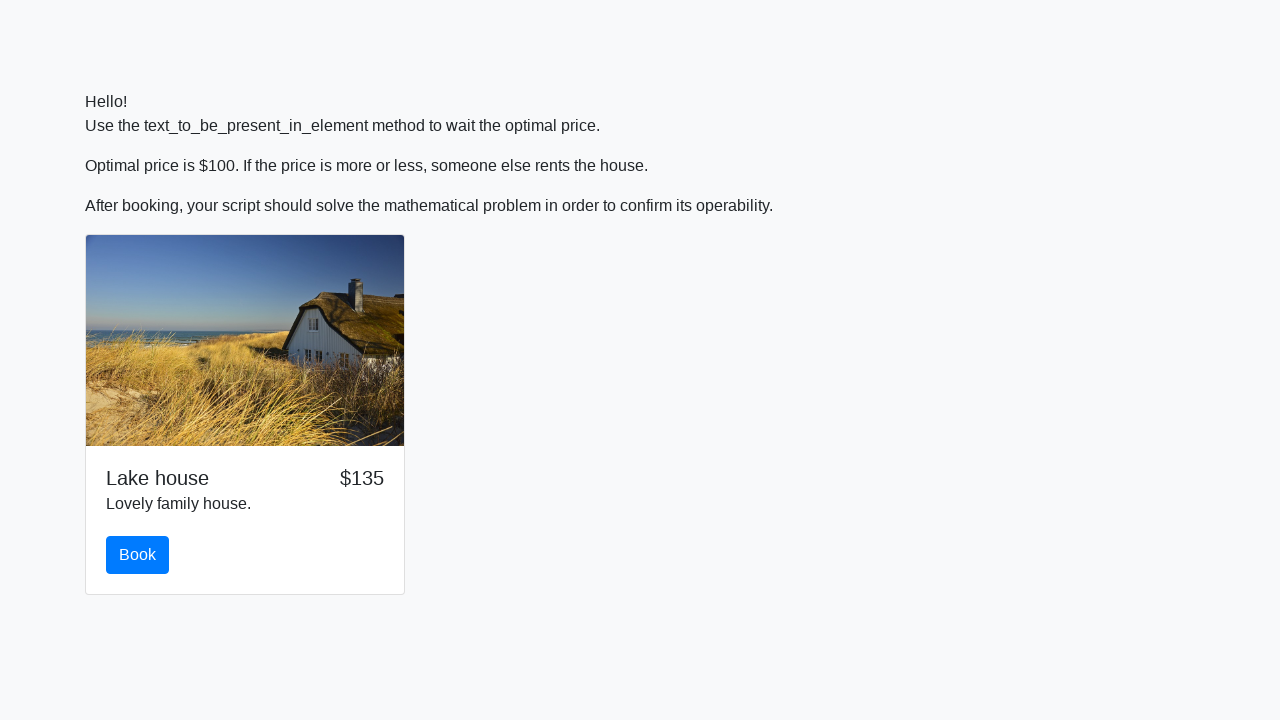

Waited for price to change to $100
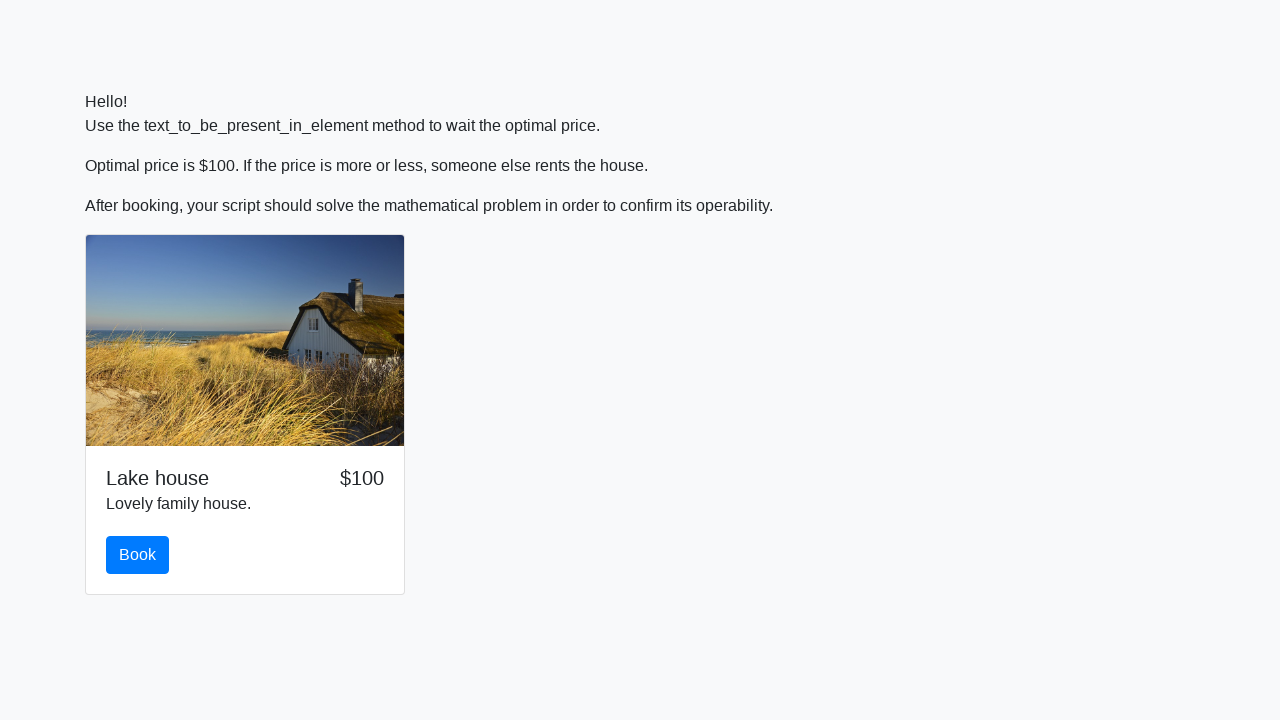

Clicked the book button at (138, 555) on #book
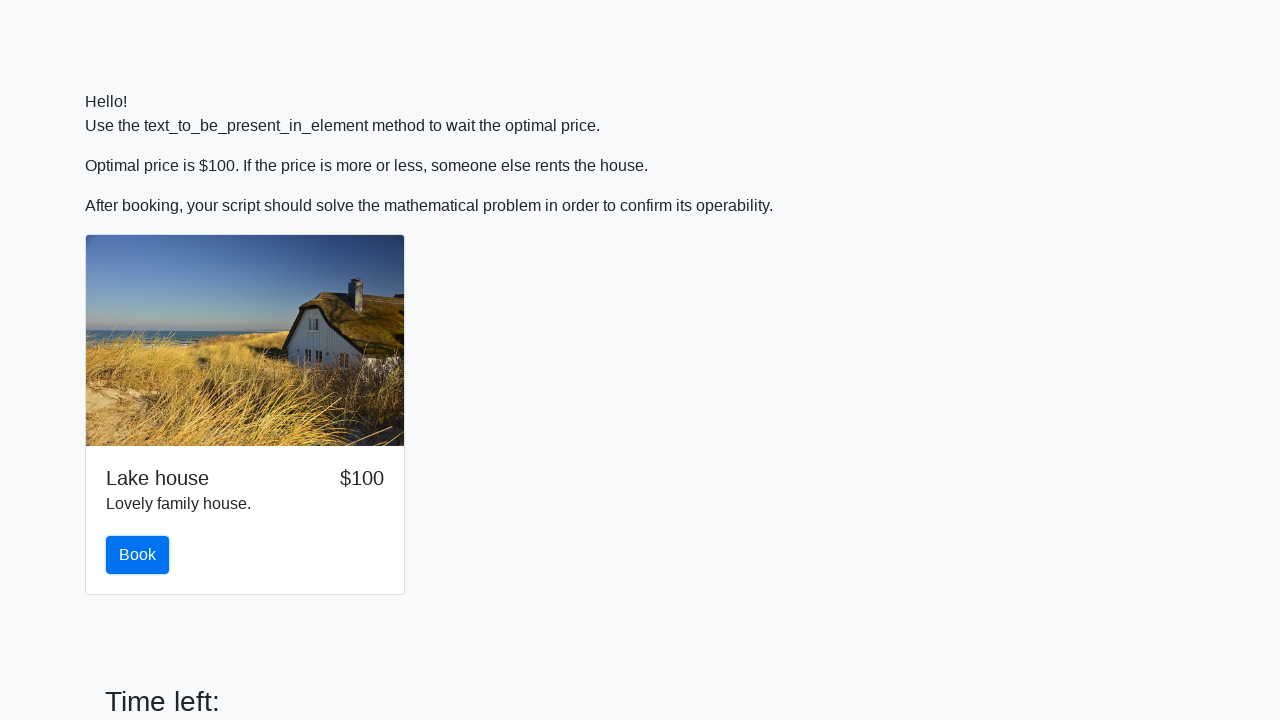

Retrieved input value: 456
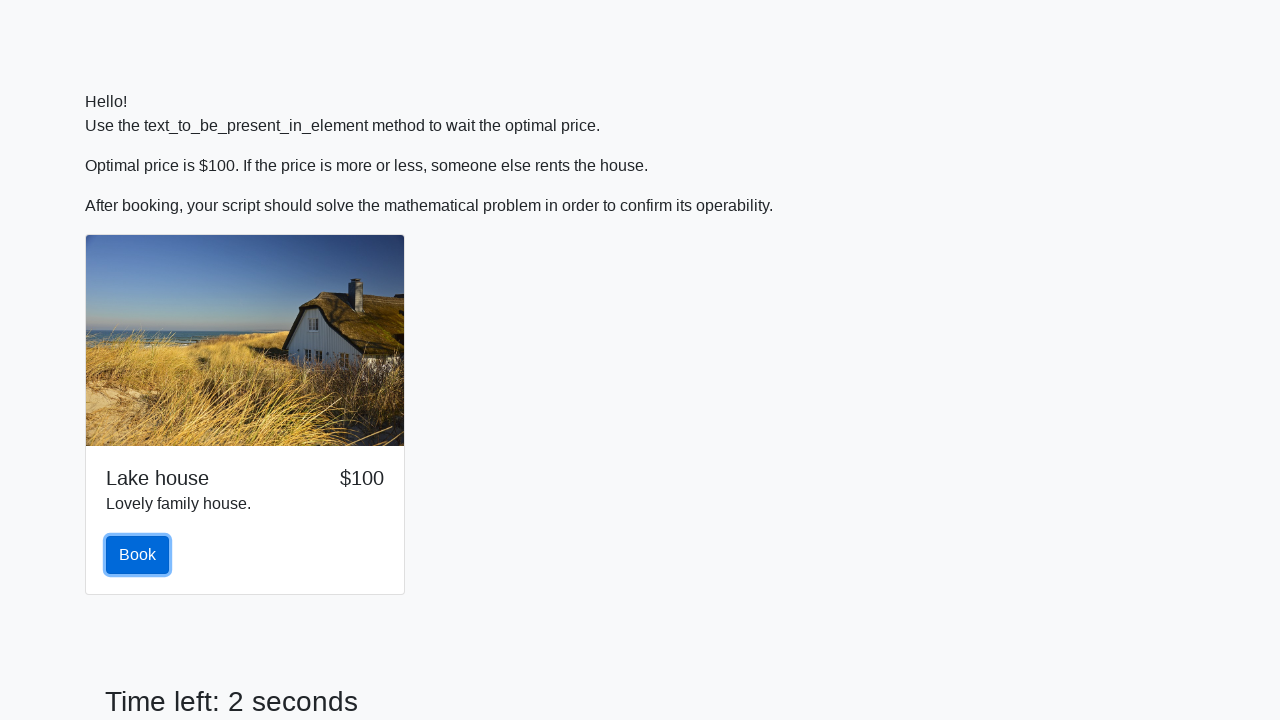

Calculated answer value: 1.69095008341198
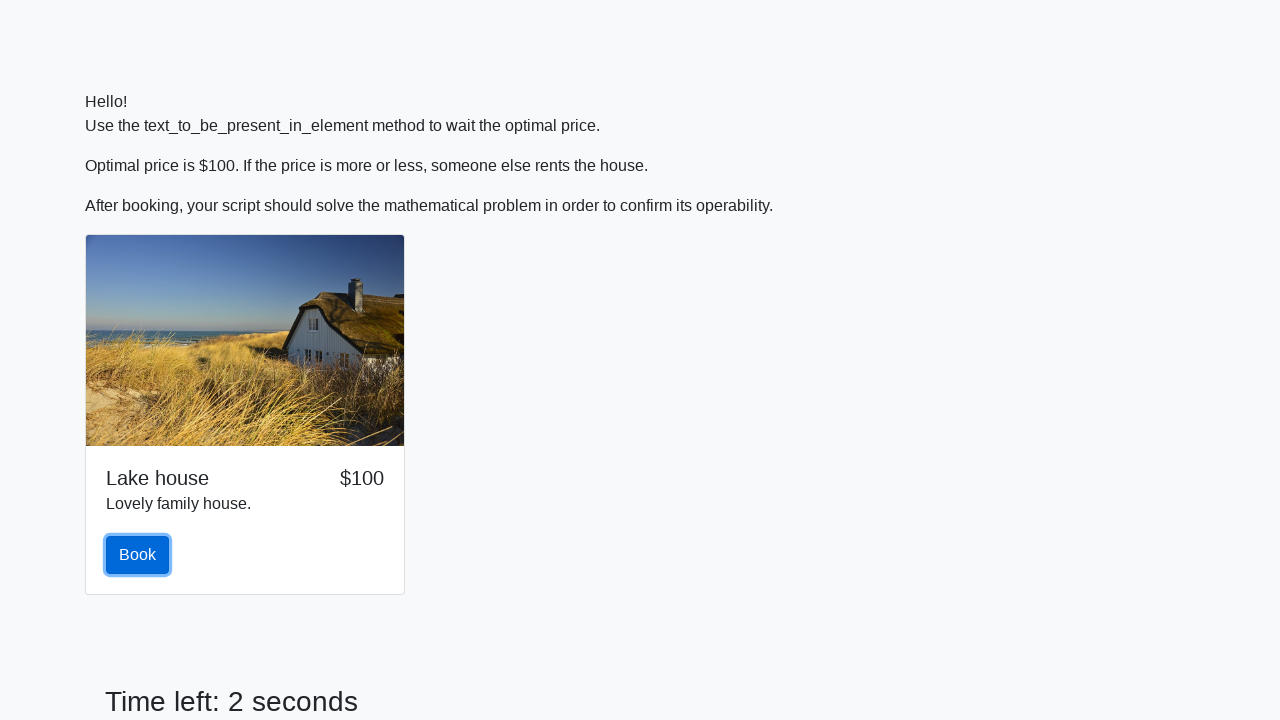

Filled answer field with calculated value: 1.69095008341198 on #answer
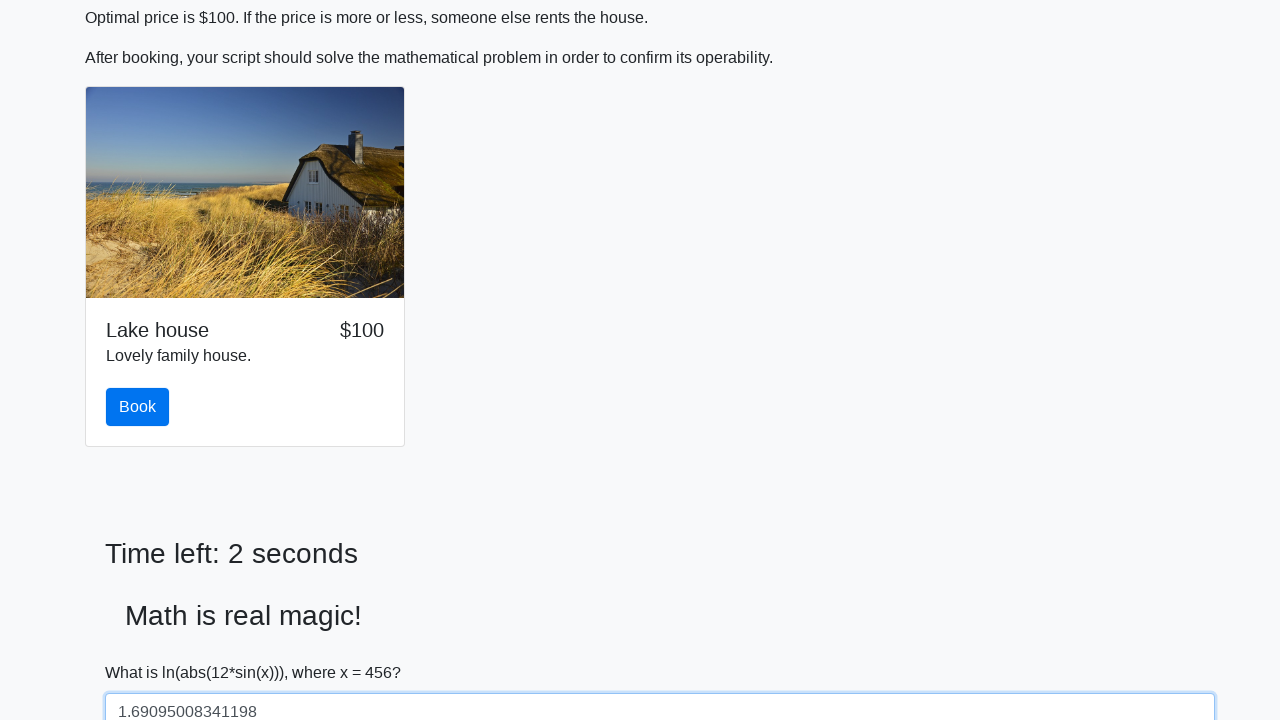

Clicked submit button to complete form at (143, 651) on button[type='submit']
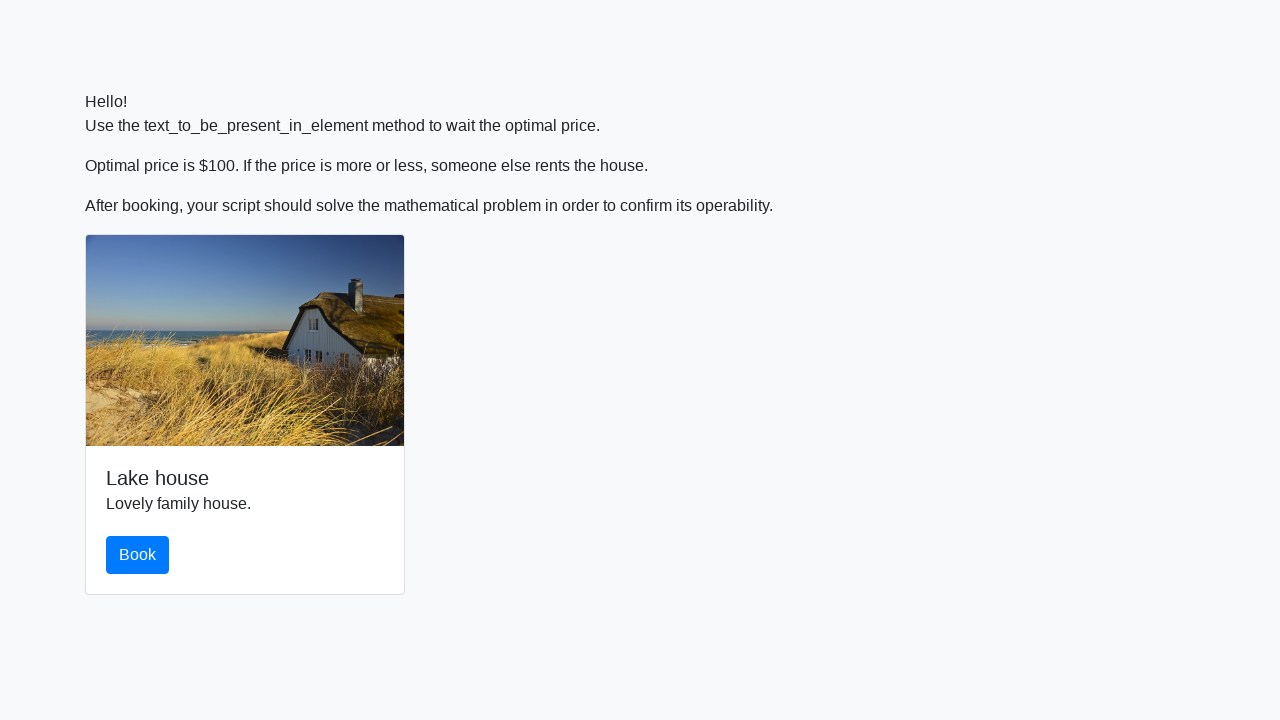

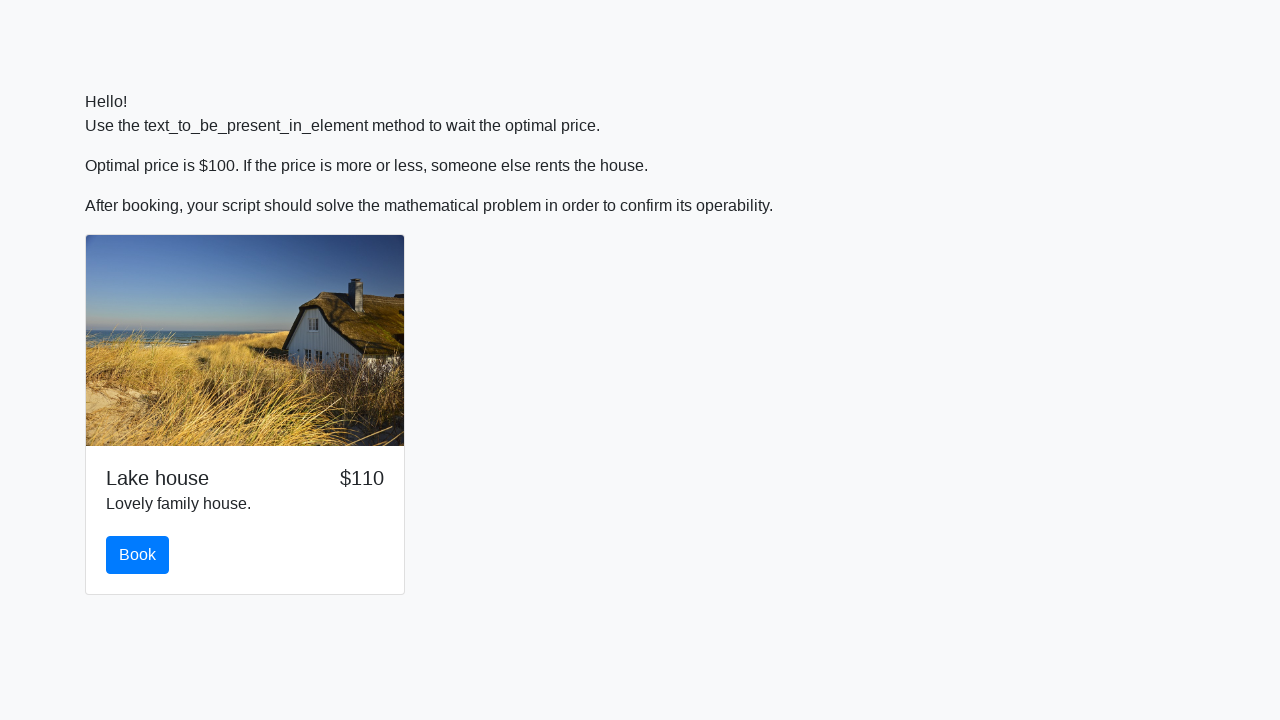